Tests double-clicking on a button element

Starting URL: http://omayo.blogspot.com

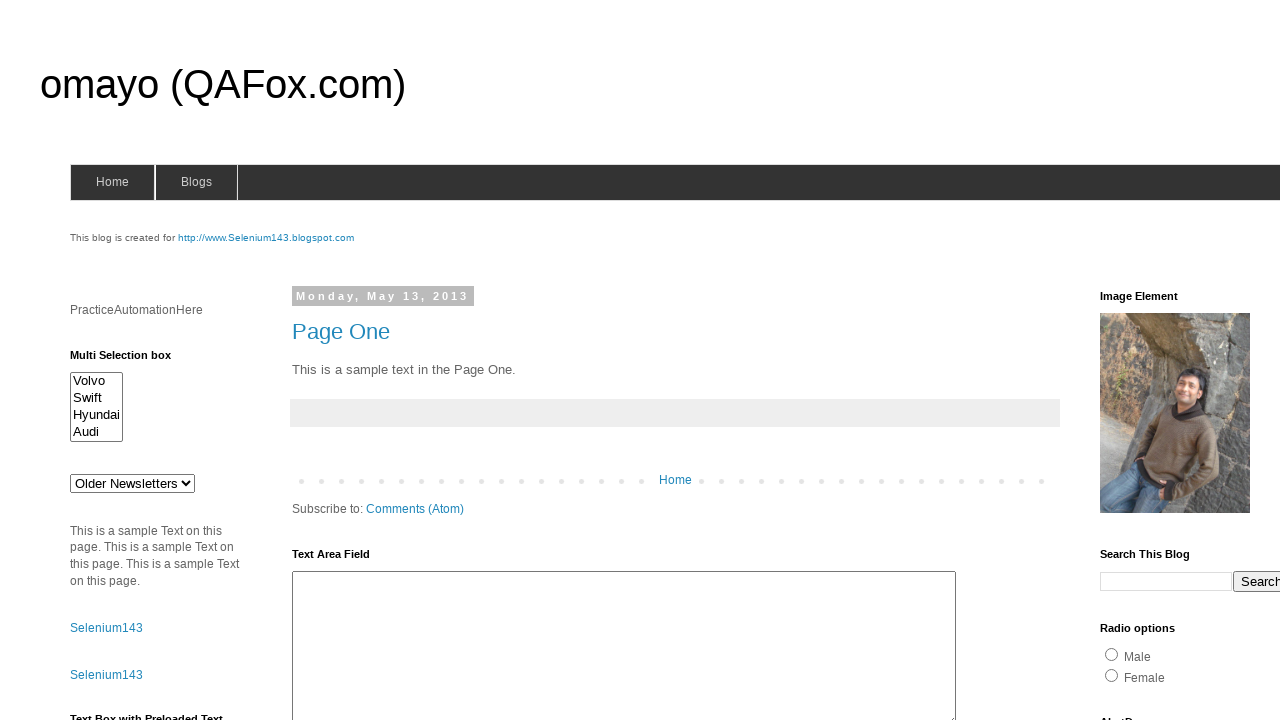

Scrolled button element into view
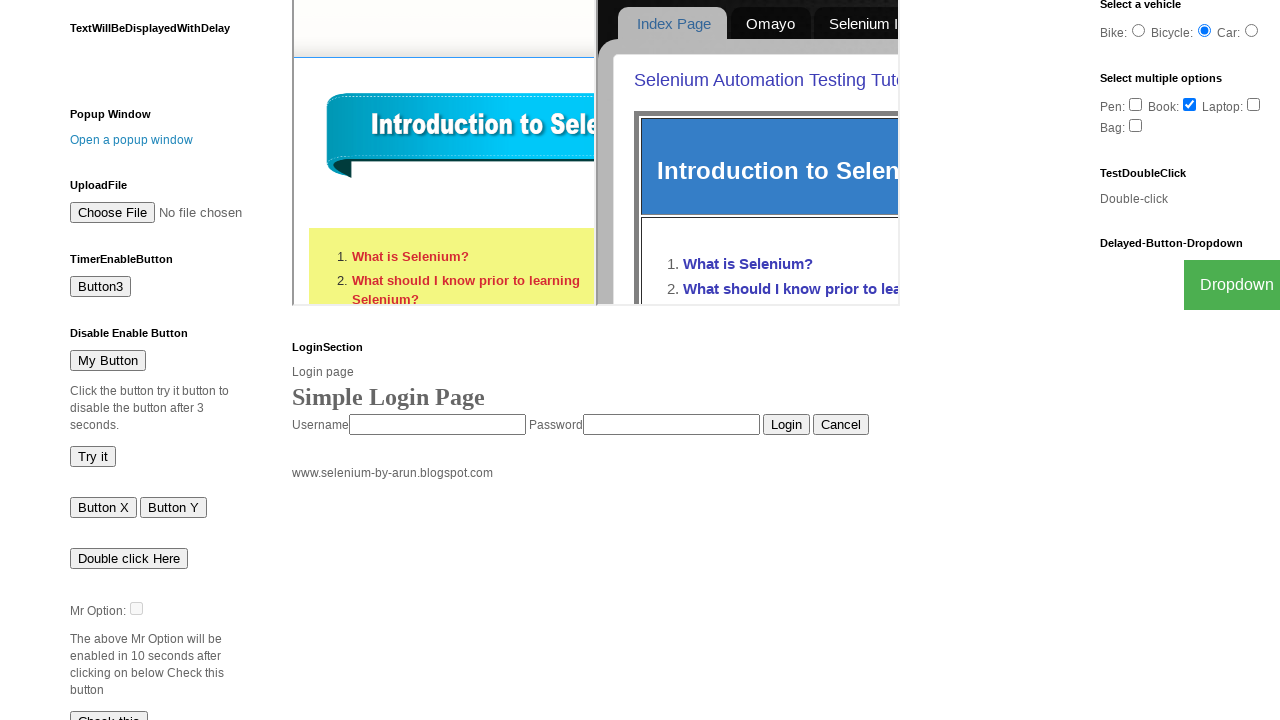

Double-clicked on 'Double click Here' button at (129, 558) on xpath=//button[contains(text(),'Double click Here')]
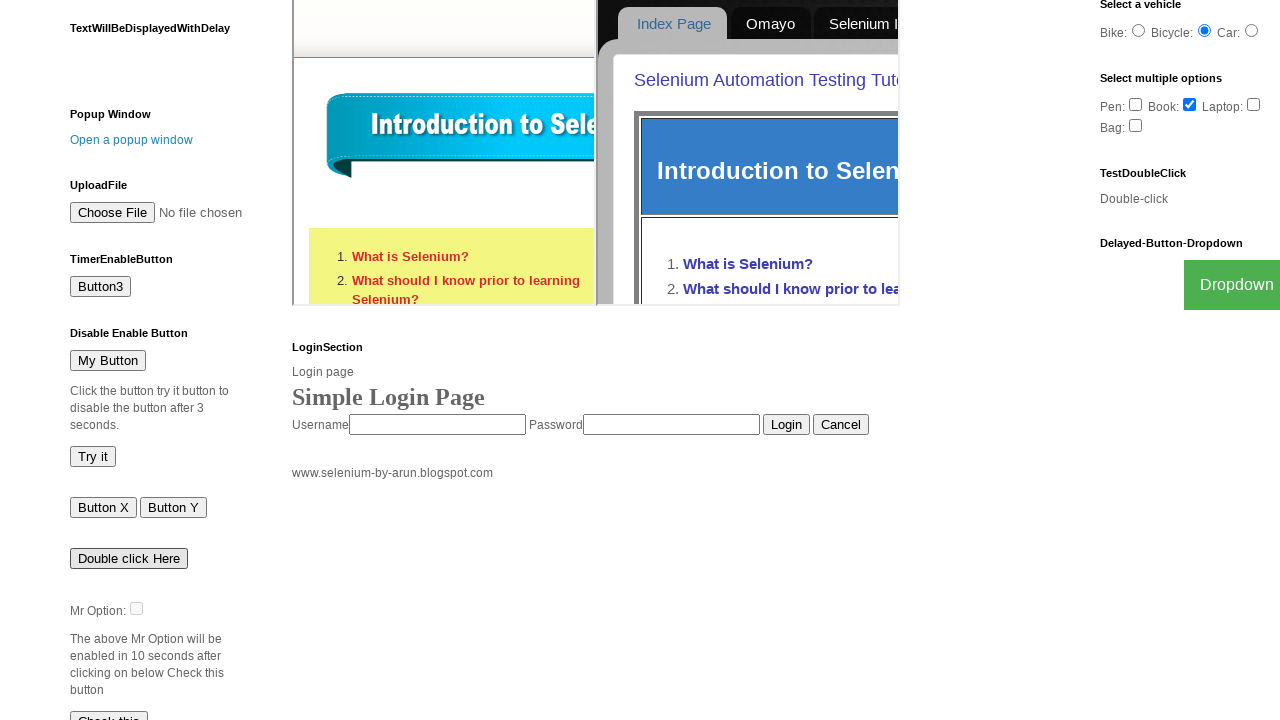

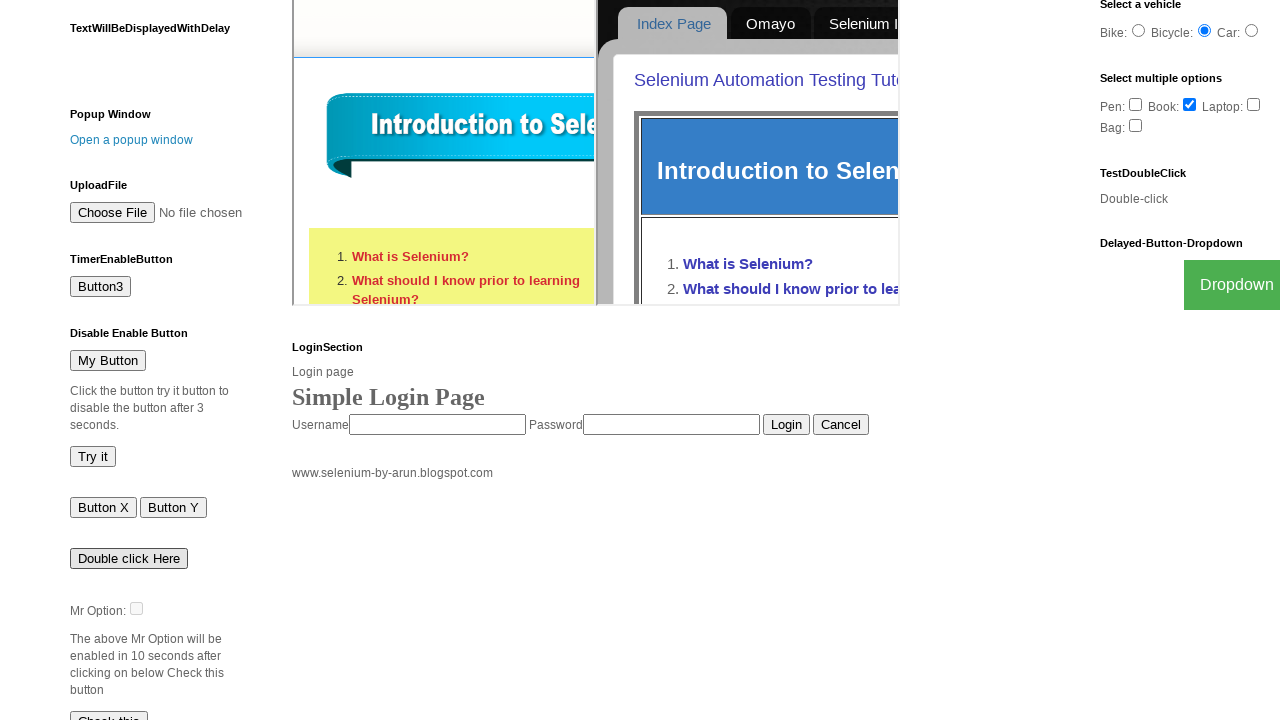